Adds a todo, edits it to only whitespace, and blurs to destroy the todo

Starting URL: https://todomvc.com/examples/typescript-angular/#/

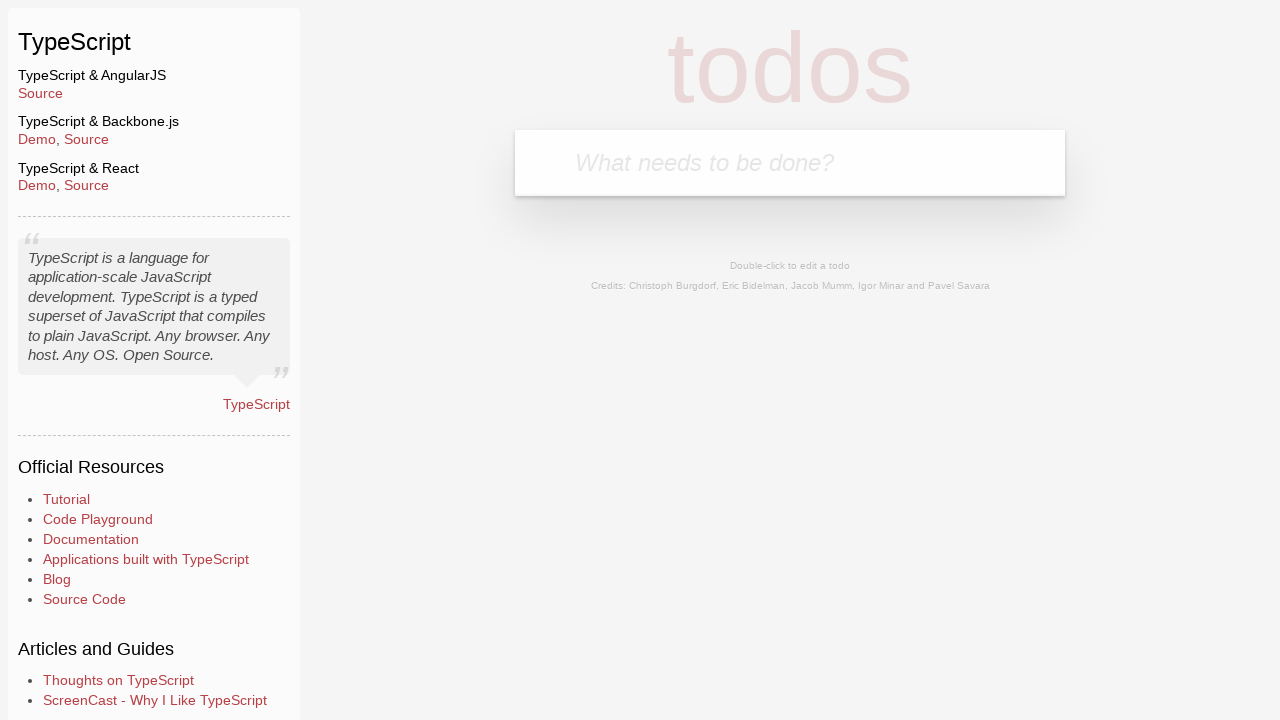

Filled new todo input with 'Lorem' on .new-todo
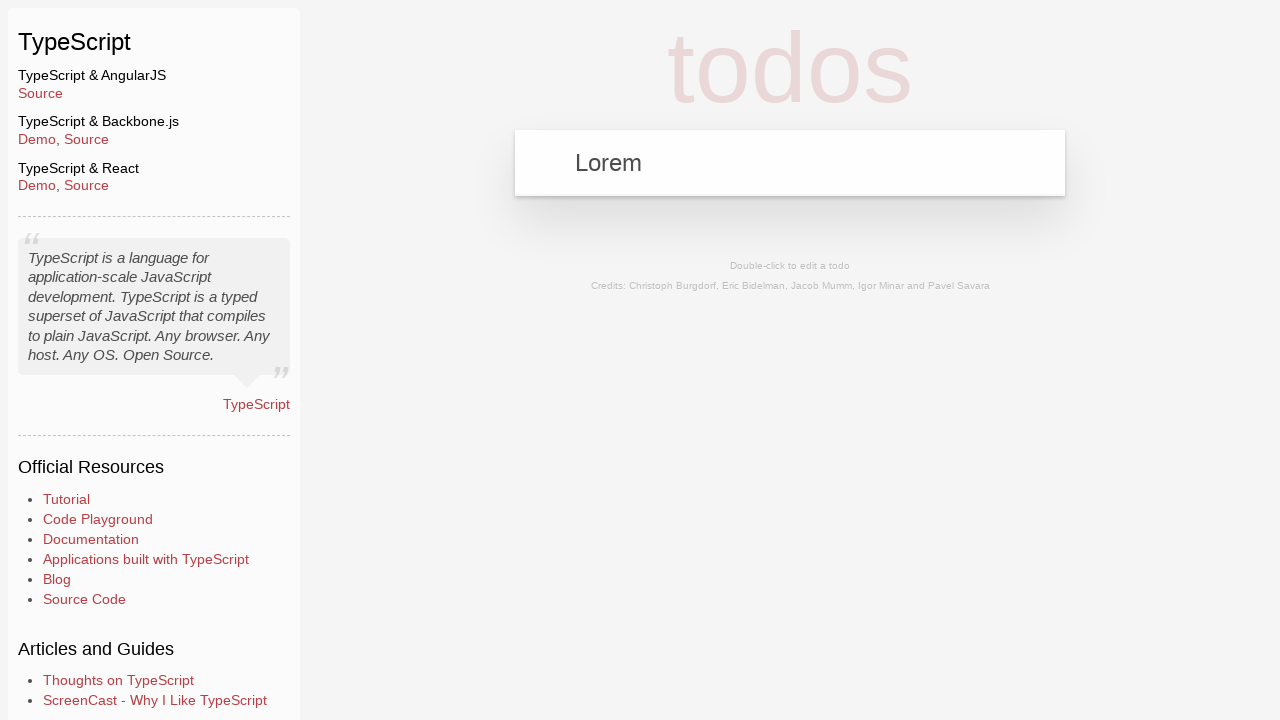

Pressed Enter to add the todo on .new-todo
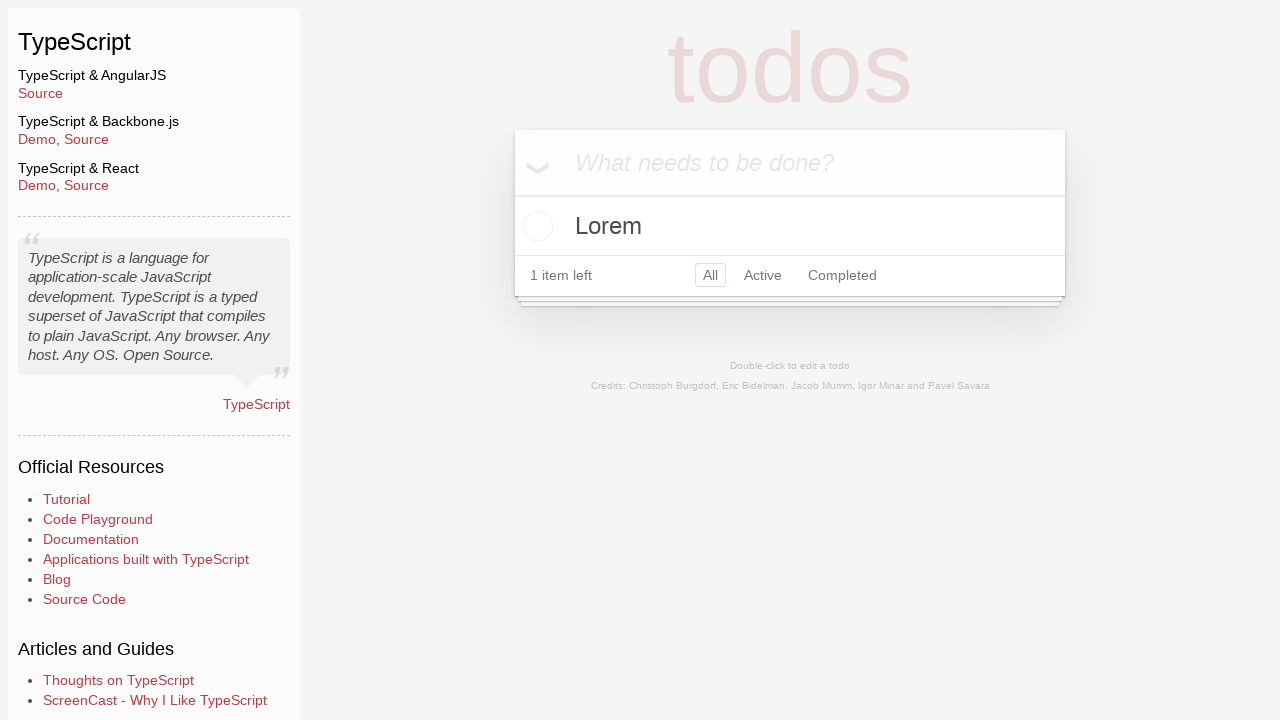

Double-clicked todo to enter edit mode at (790, 226) on text=Lorem
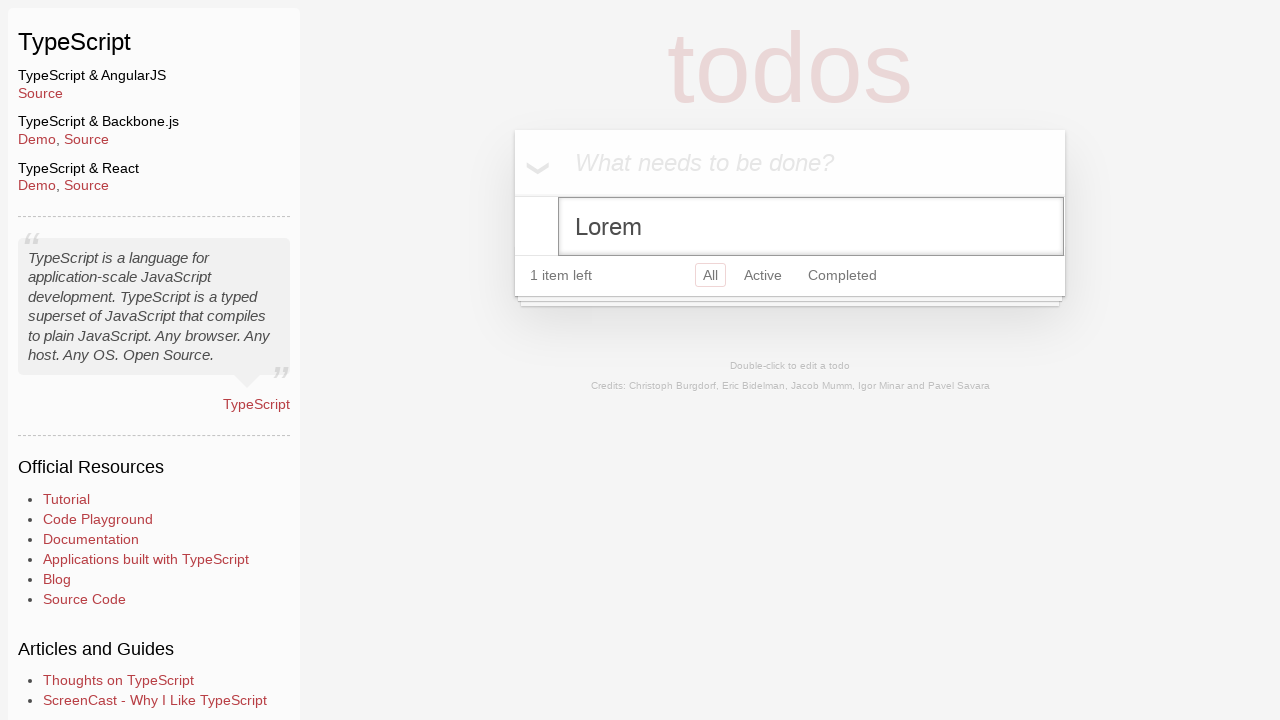

Replaced todo text with whitespace only on .edit
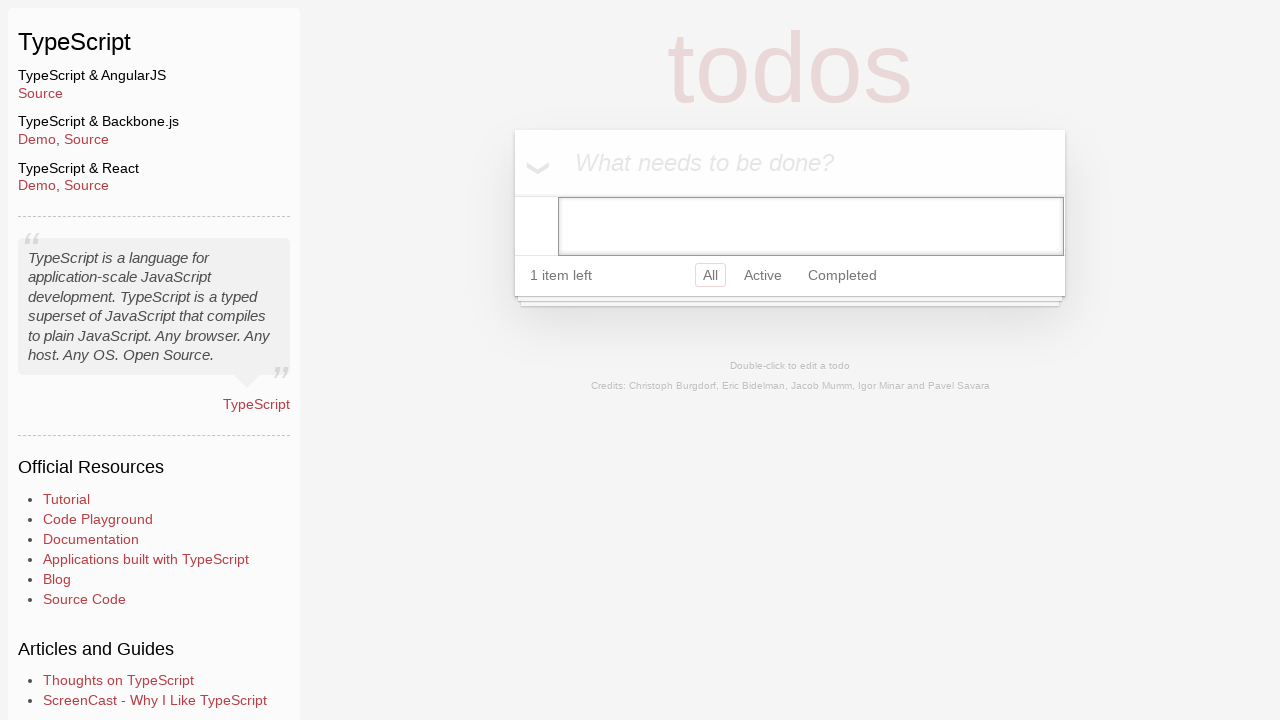

Blurred input field to save changes and destroy the todo
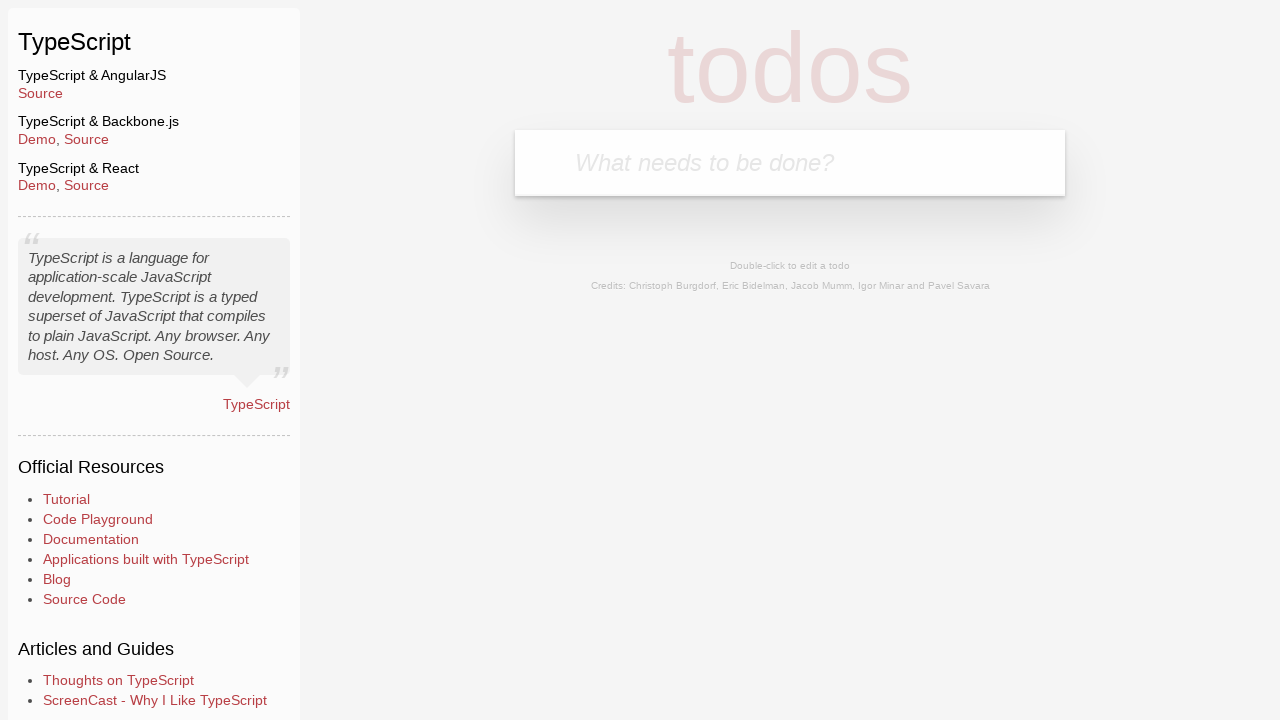

Verified that all todos have been removed from the list
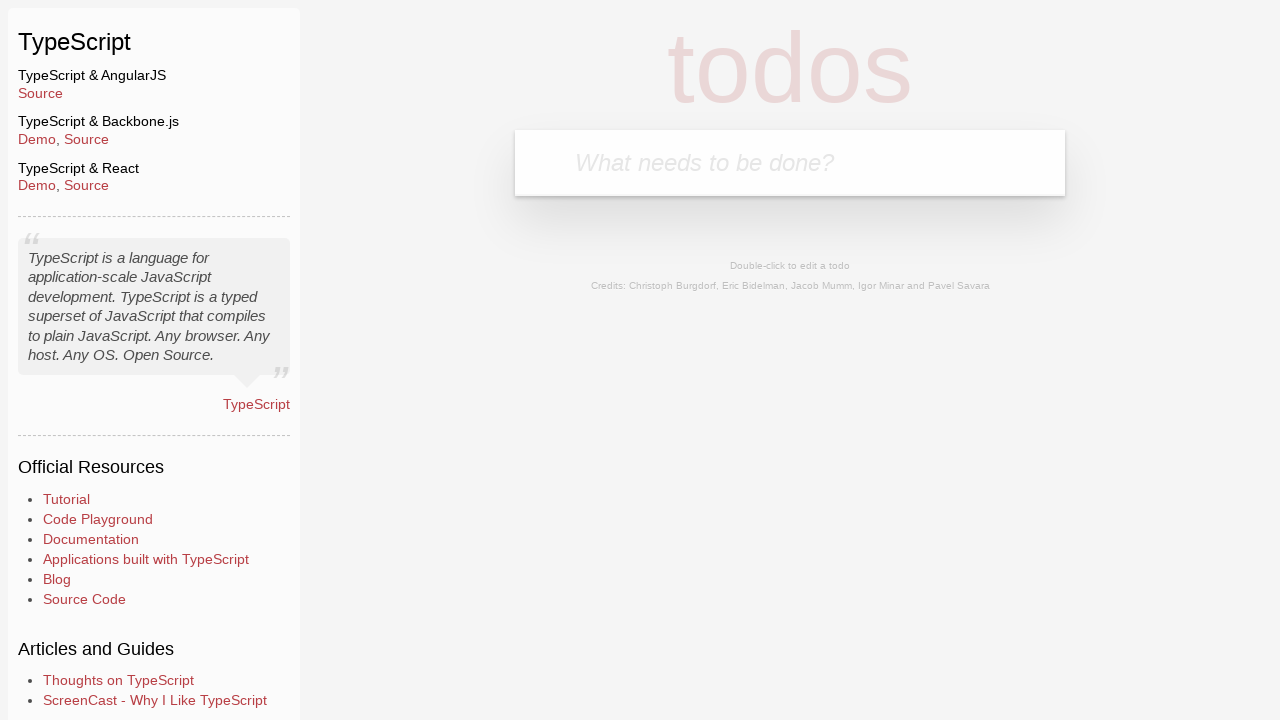

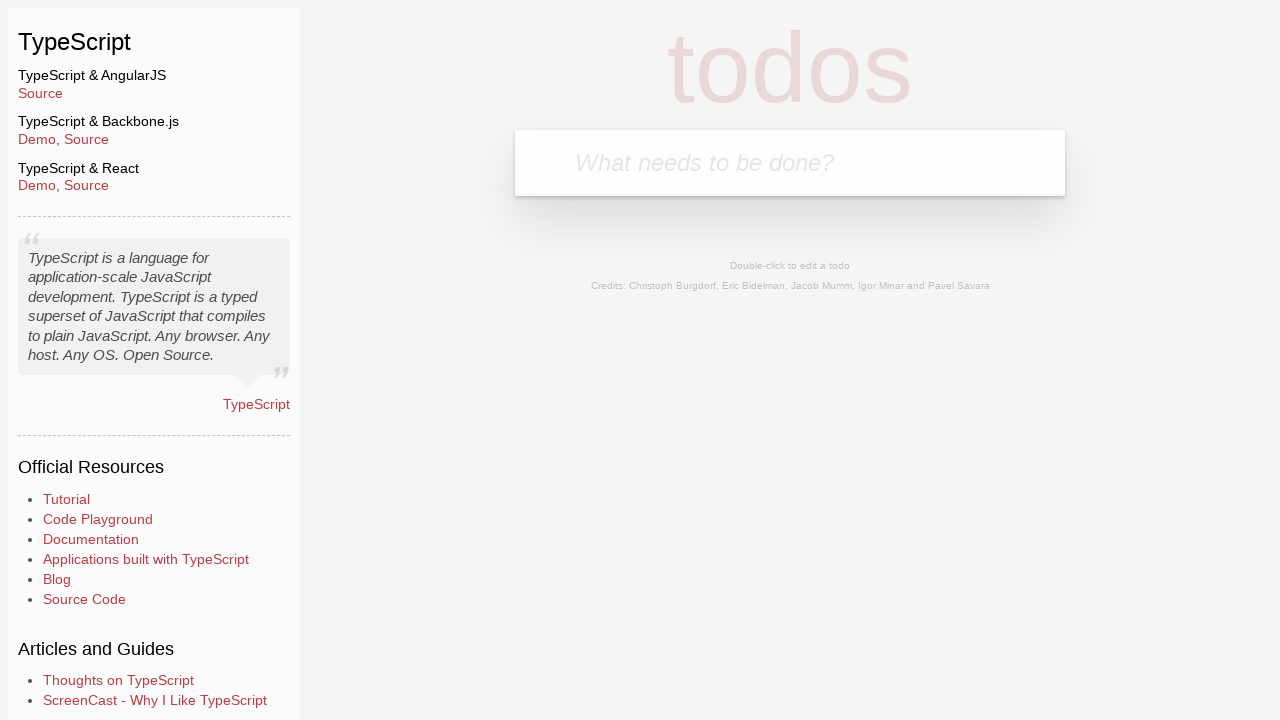